Tests the Text Box form functionality on demoqa.com by navigating to the Elements section, clicking on Text Box, filling out the form fields (username, email, addresses) using JavaScript, submitting the form, and verifying the output is displayed.

Starting URL: https://demoqa.com

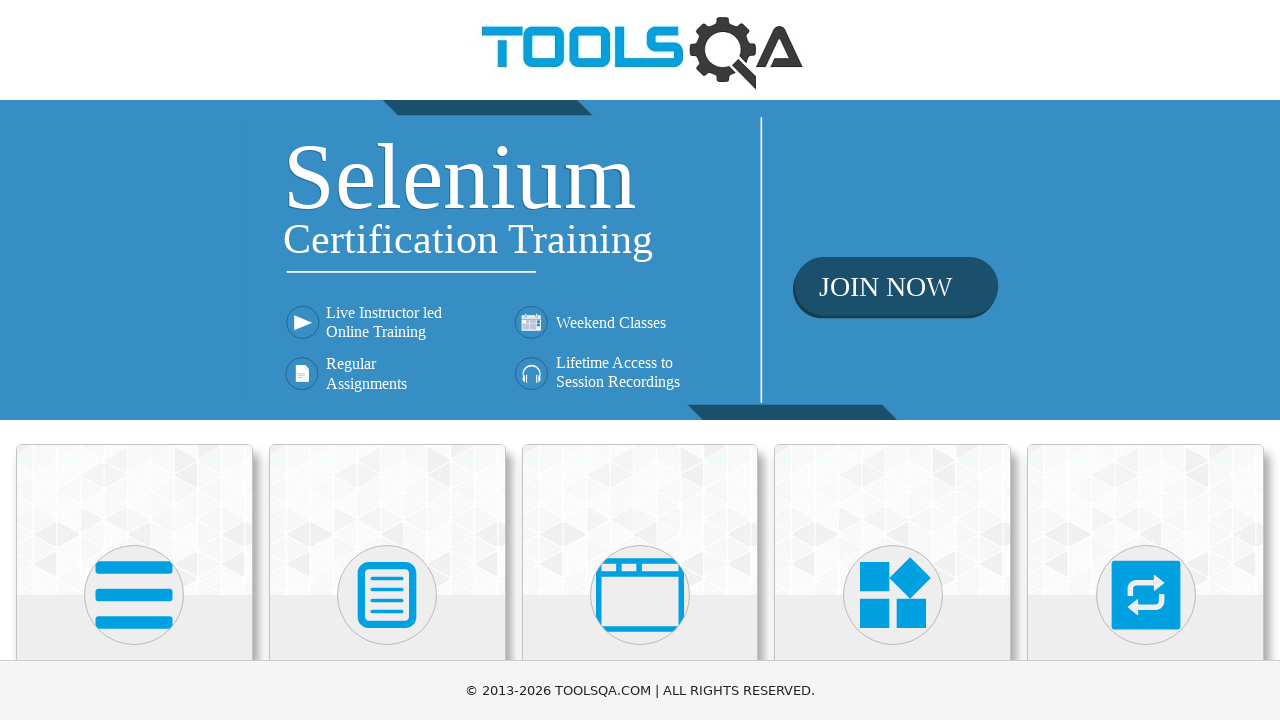

Scrolled down 300px to view category cards
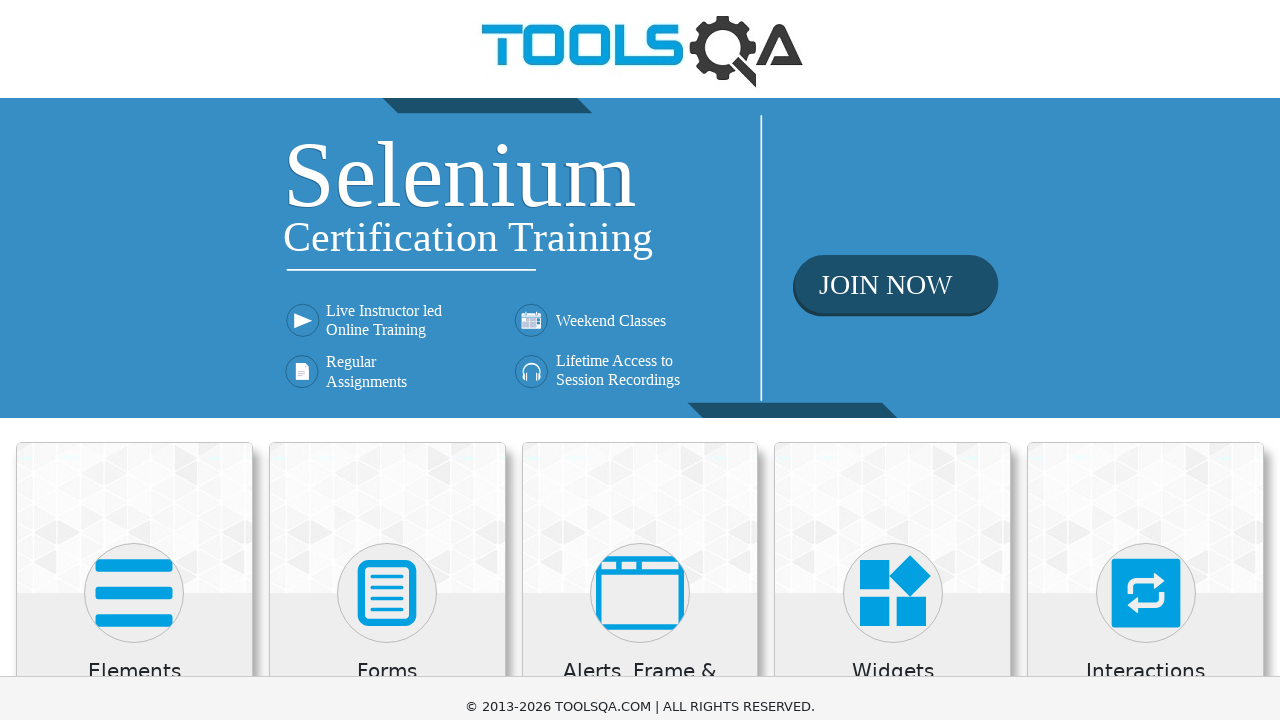

Clicked on Elements category card at (134, 373) on xpath=//h5[contains(text(),'Elements')]
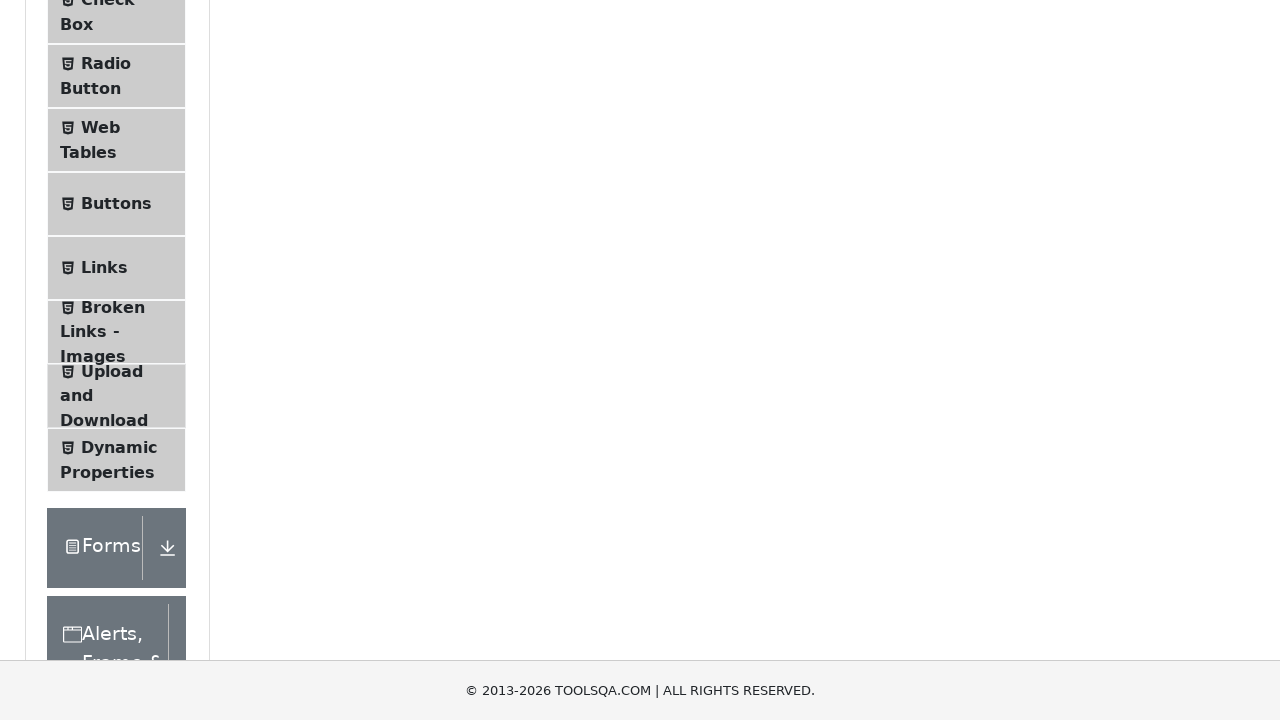

Clicked on Text Box menu item at (119, 261) on xpath=//span[@class='text' and contains(text(),'Text Box')]
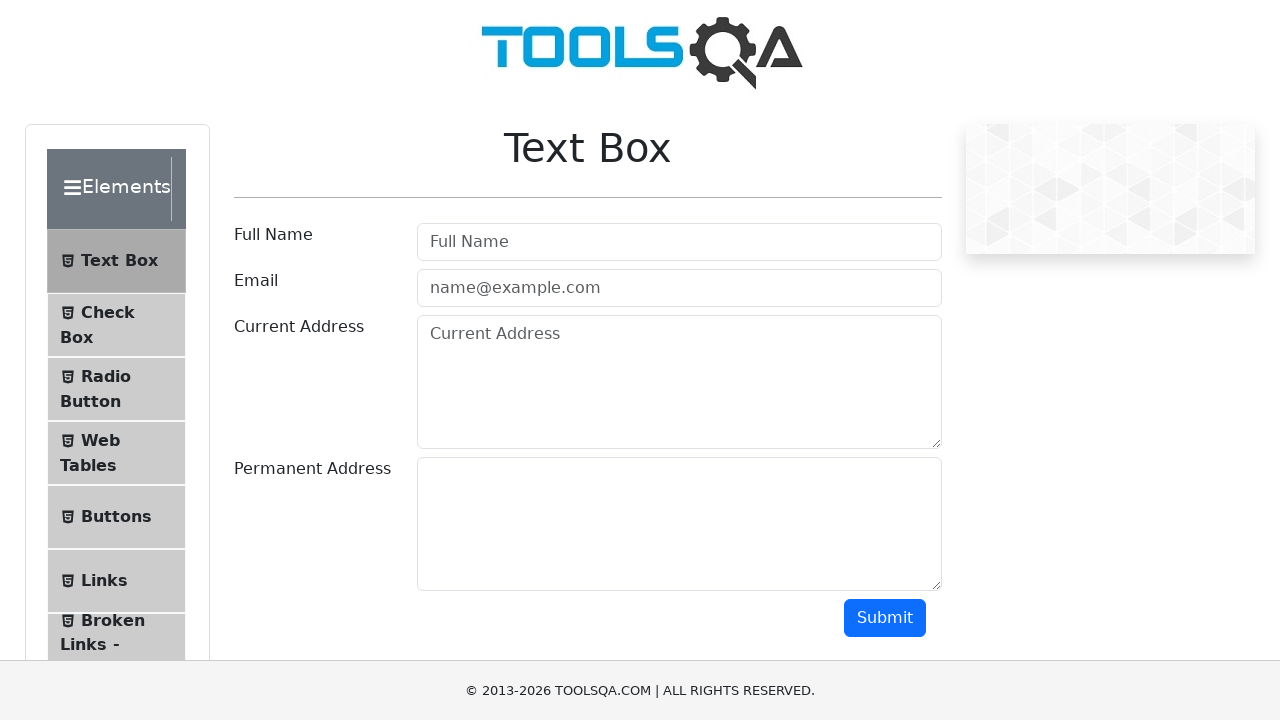

Text Box form loaded and username field is visible
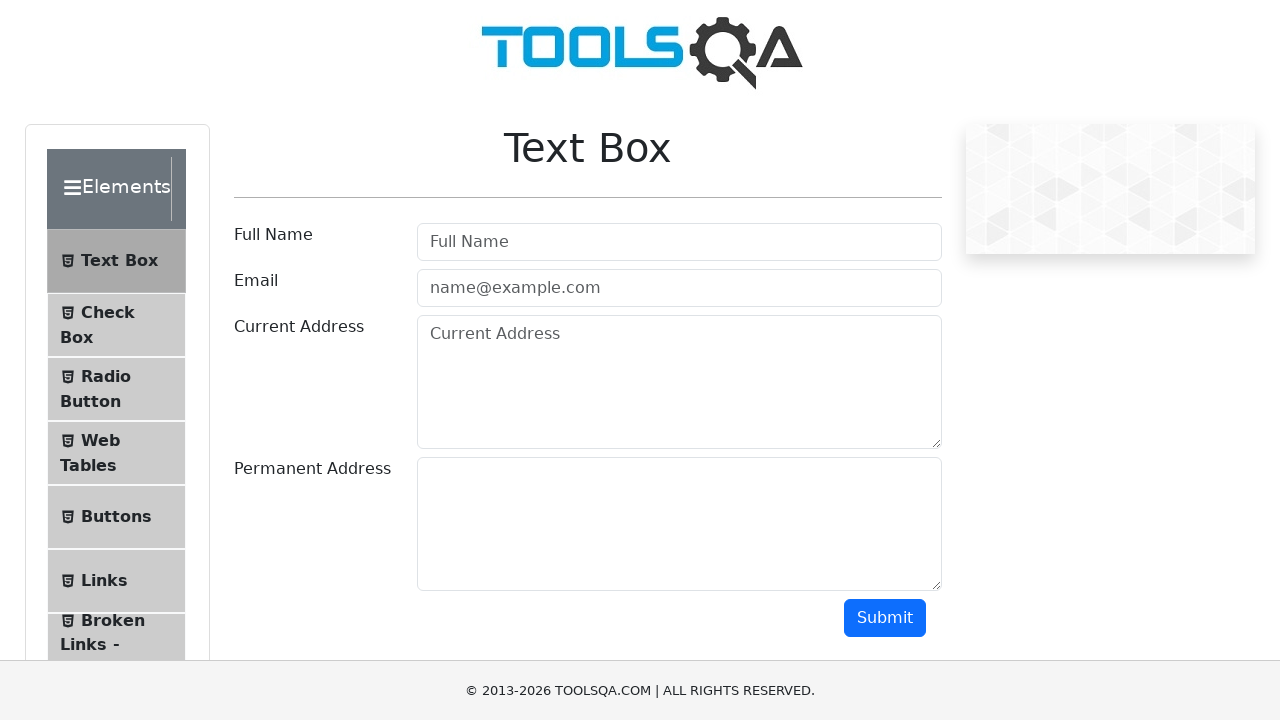

Filled username field with 'sita' using JavaScript
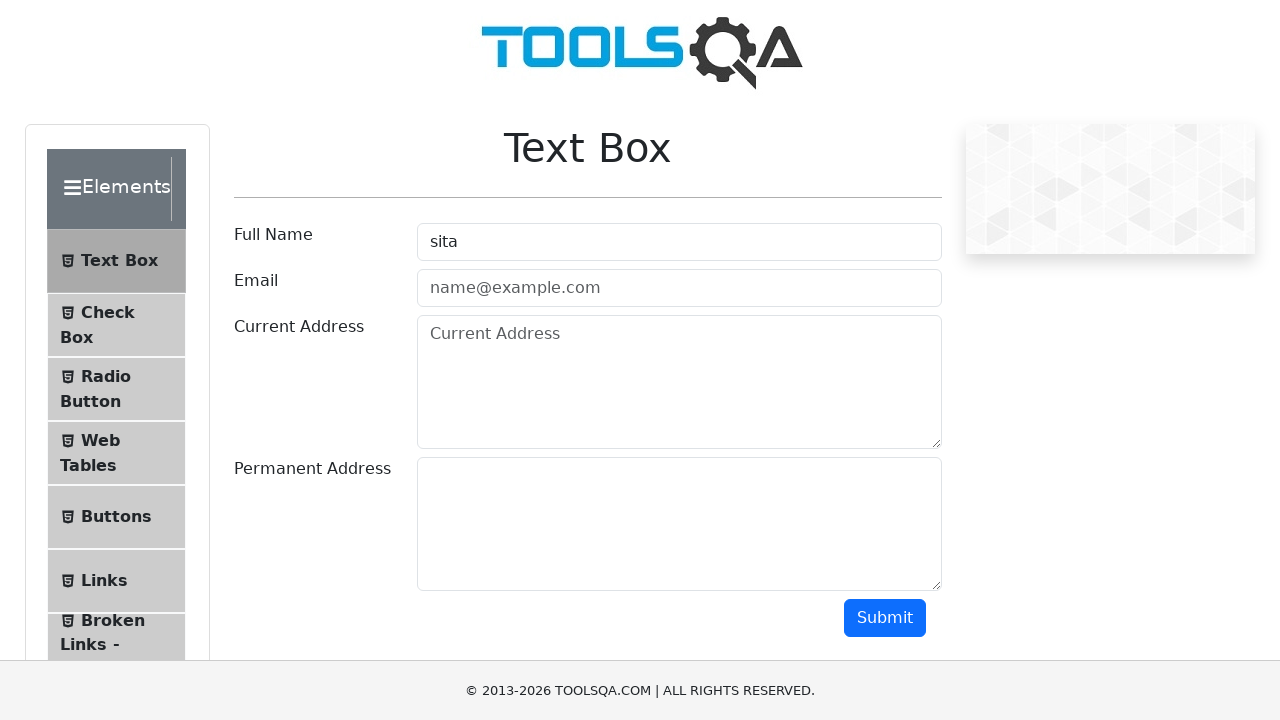

Filled email field with 'sita@gmail.com' using JavaScript
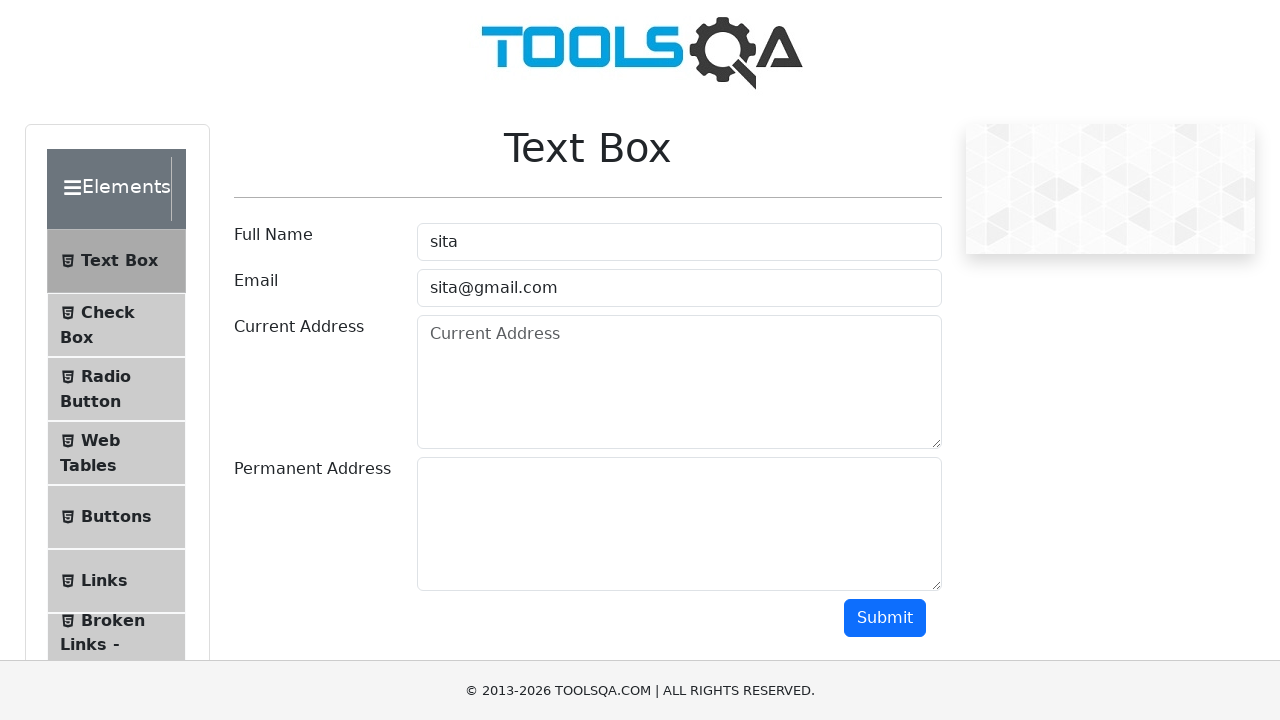

Filled current address field with '123 Main Street, City' using JavaScript
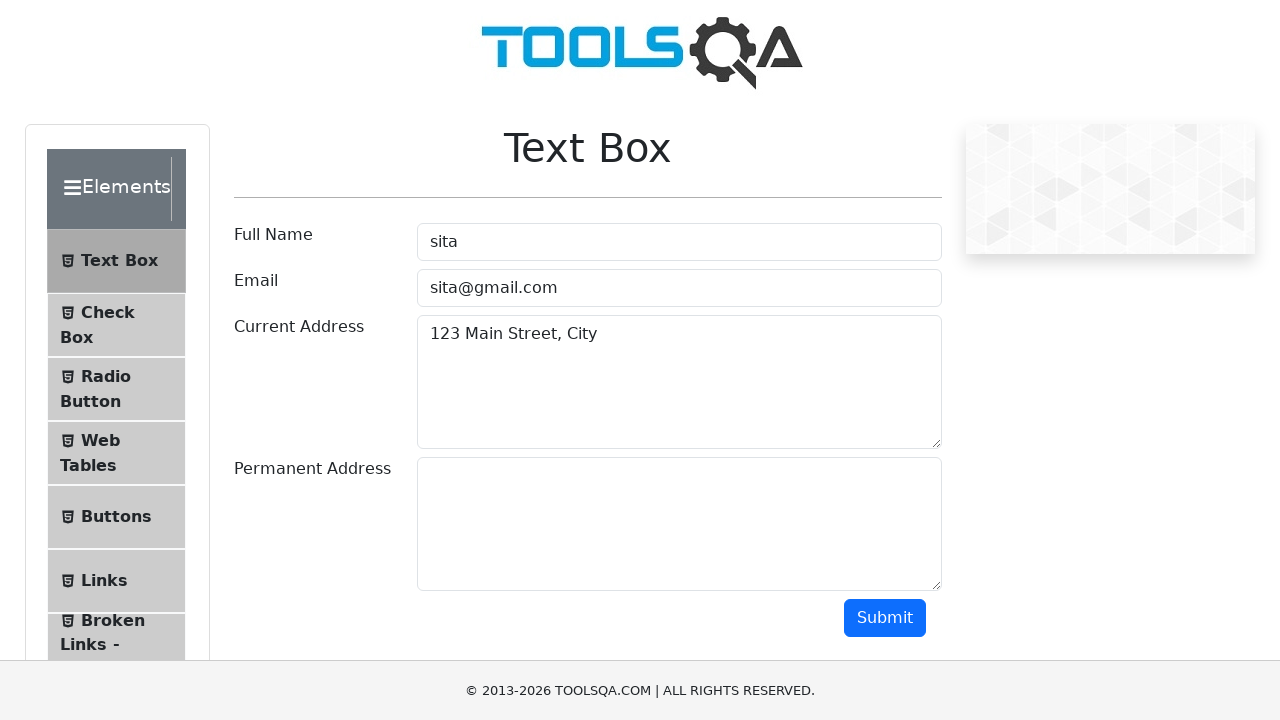

Filled permanent address field with '456 Oak Avenue, Town' using JavaScript
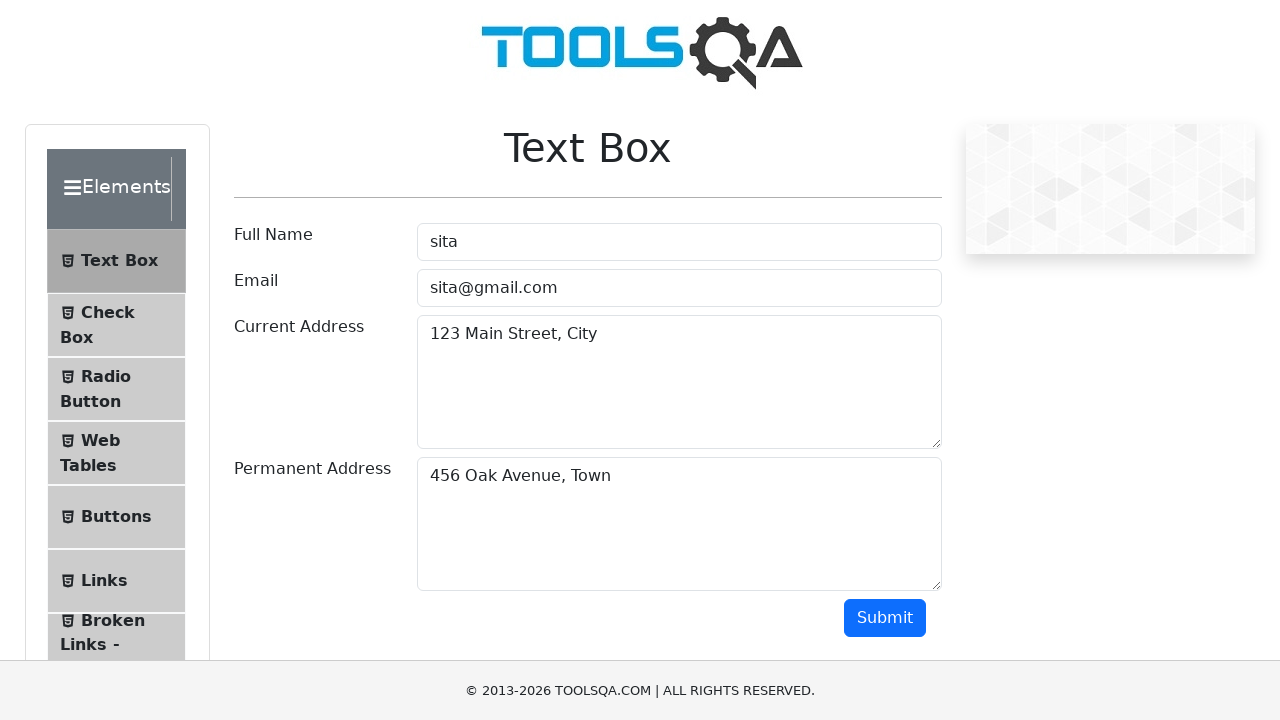

Clicked submit button to submit the form
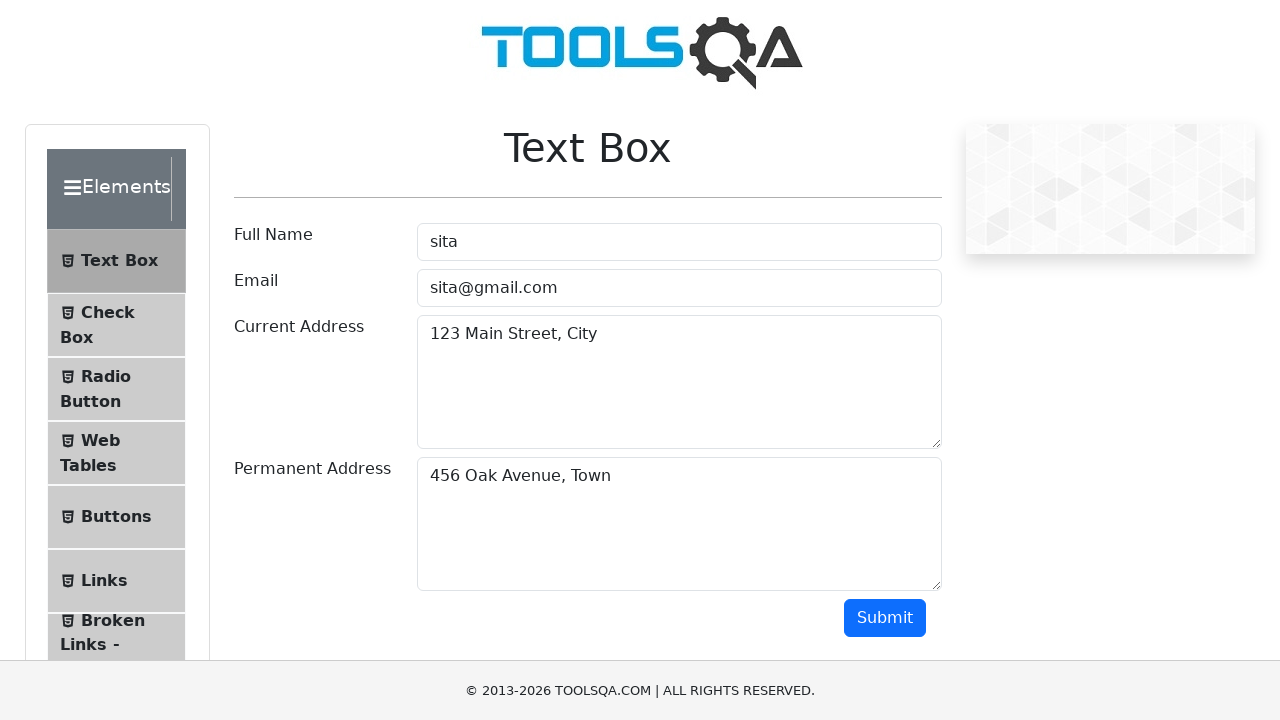

Form submission output is displayed
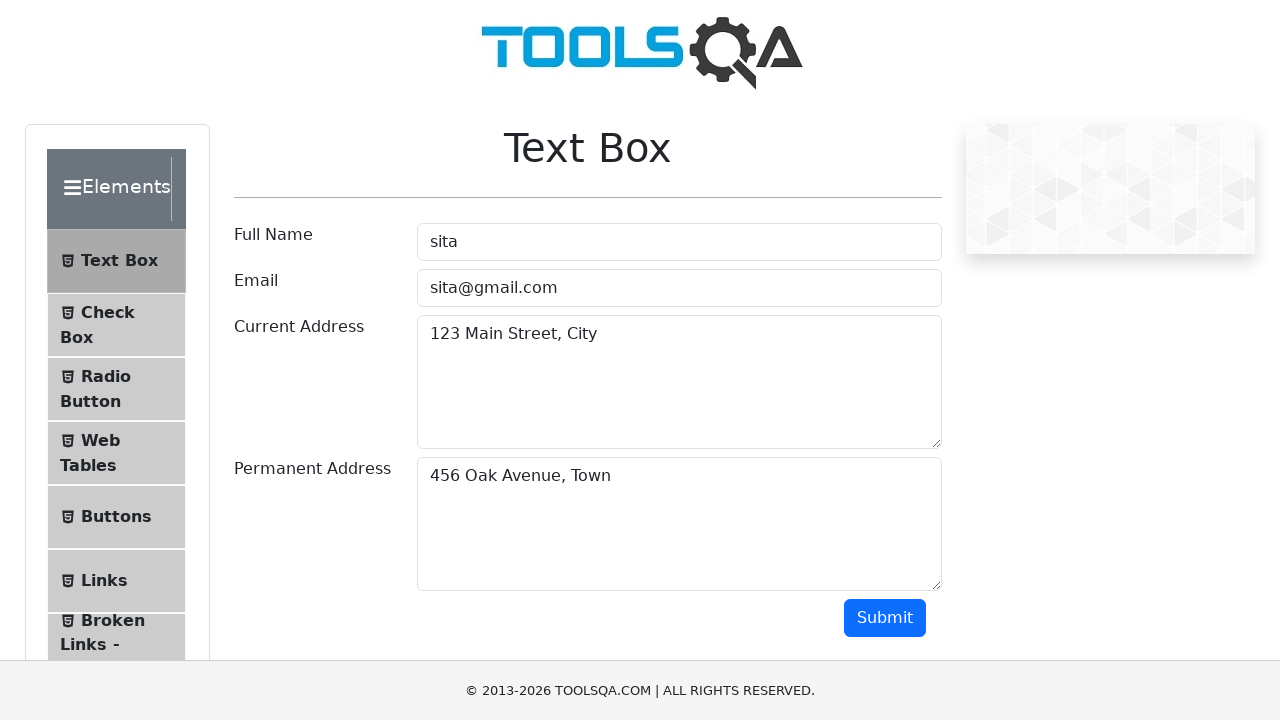

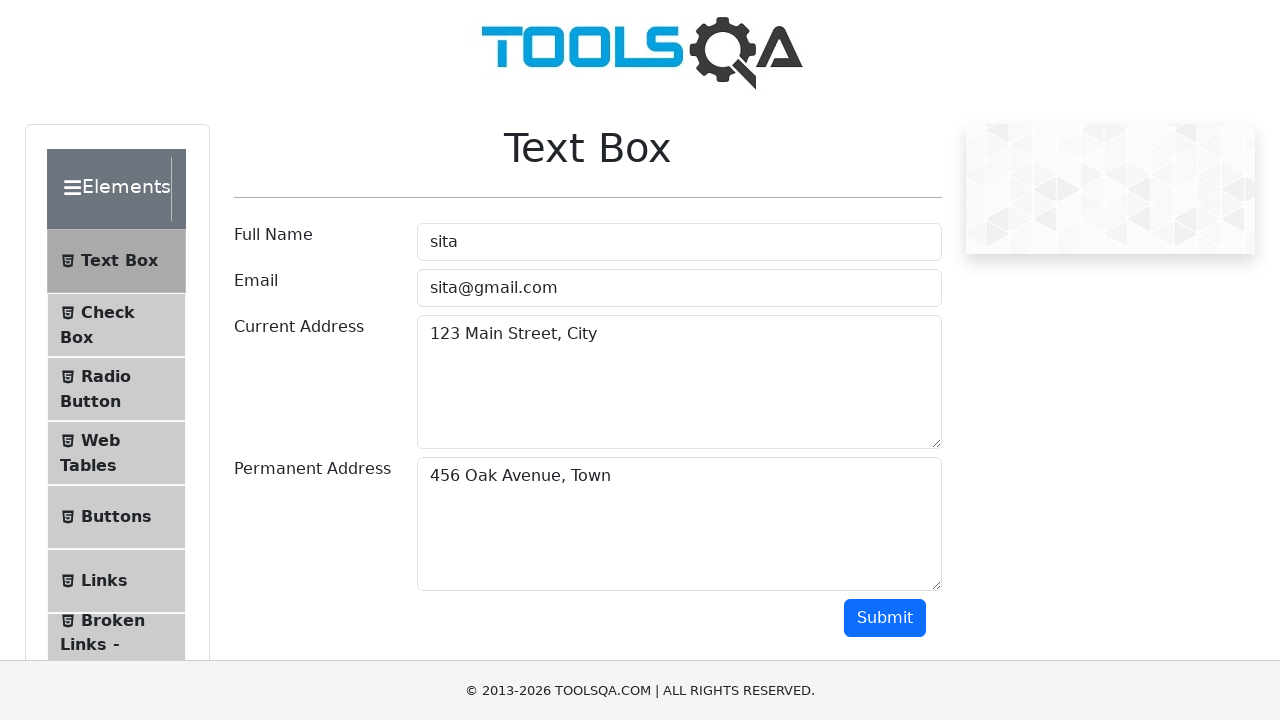